Navigates to Carbon.now.sh with a code snippet, opens the export menu, and clicks to export the code as a PNG image

Starting URL: https://carbon.now.sh?l=python&code=print%28%22Hello%2C%20World%21%22%29

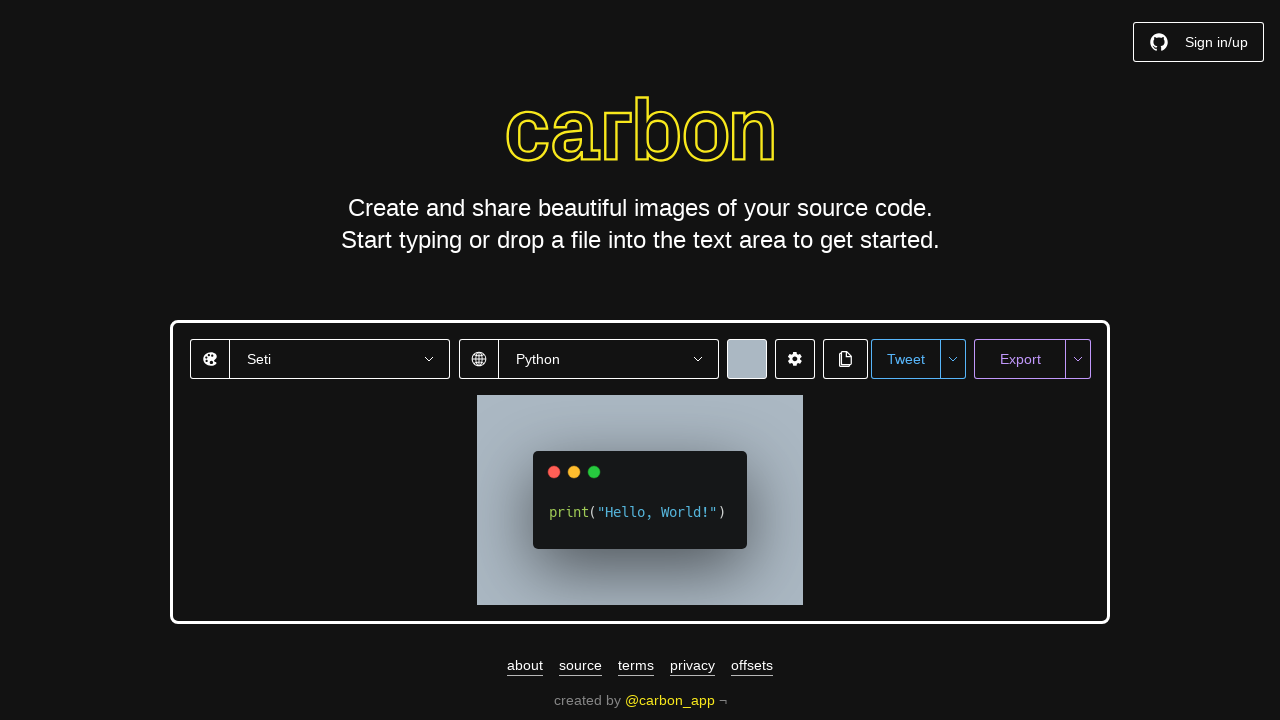

Export menu selector loaded on Carbon.now.sh
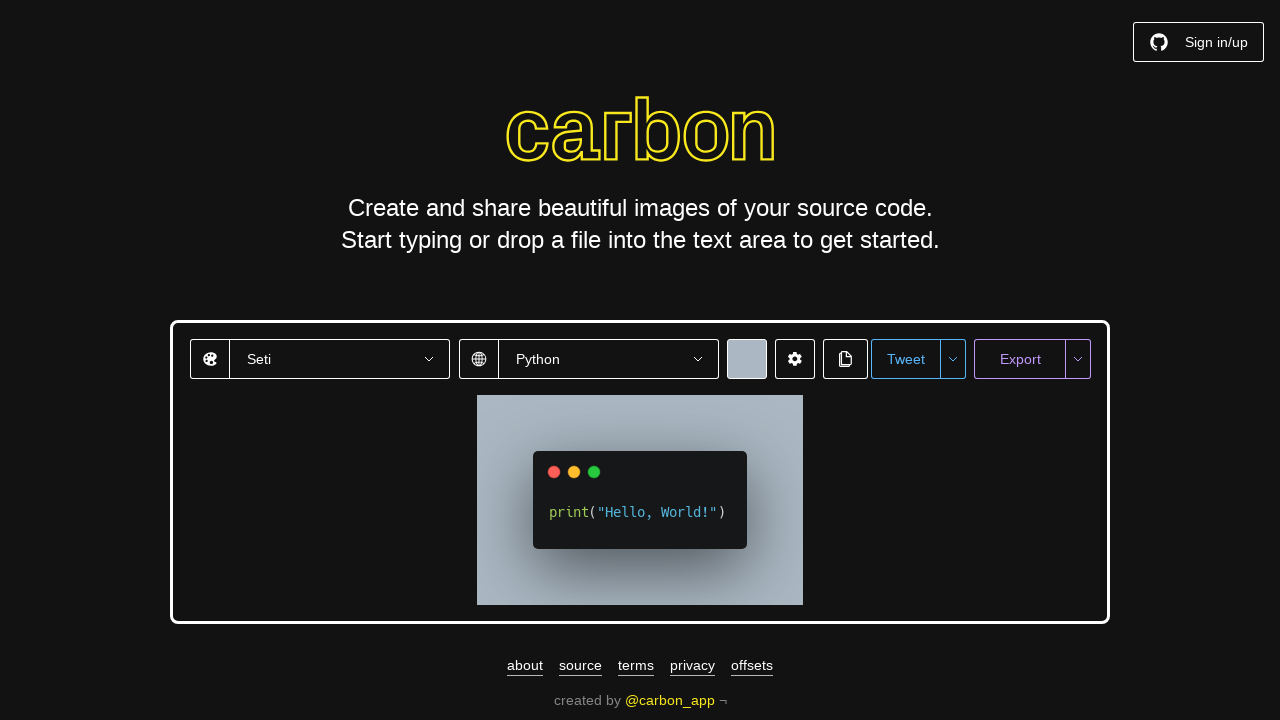

Clicked export menu to open options at (1078, 359) on #export-menu
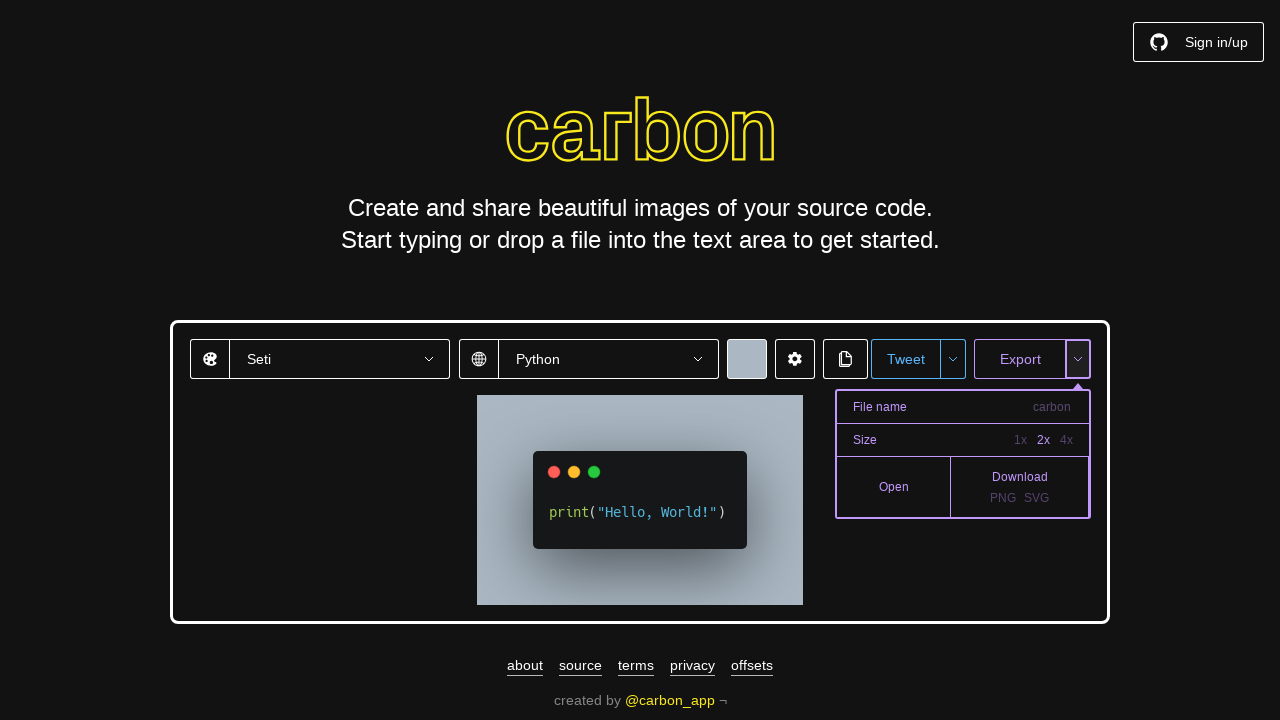

Clicked PNG export option at (1003, 498) on #export-png
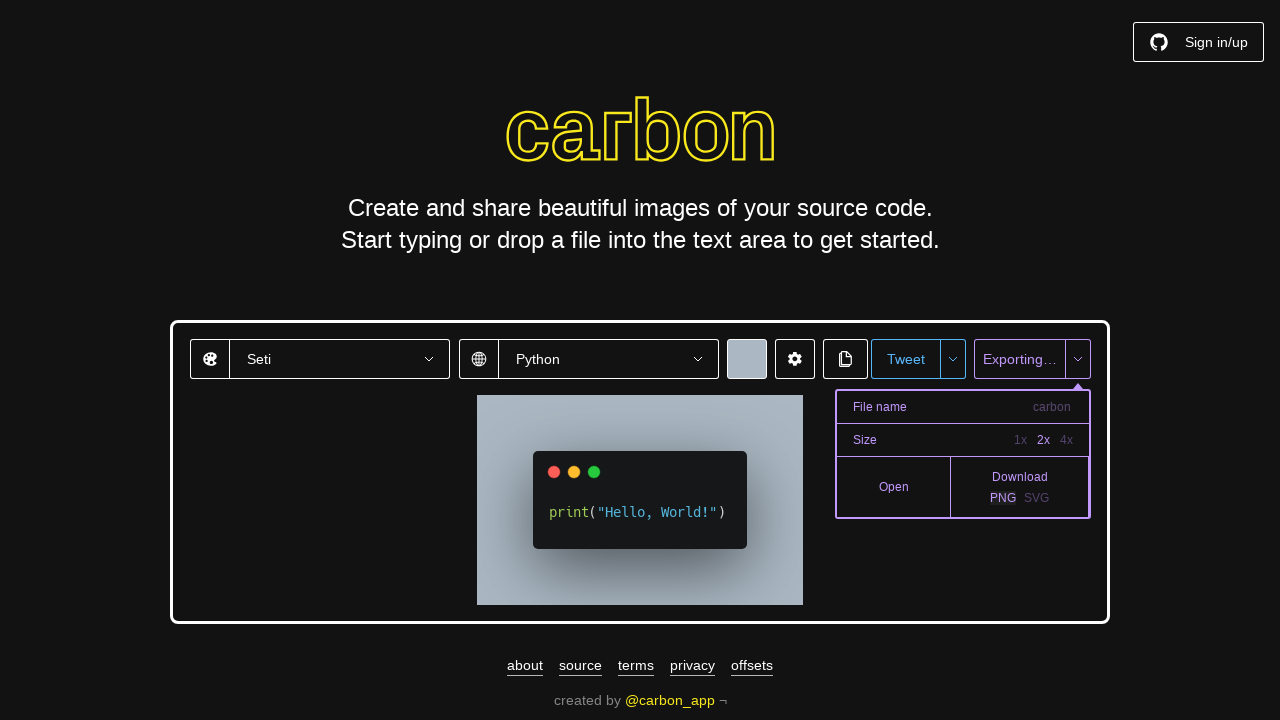

Waited for PNG export download to initiate
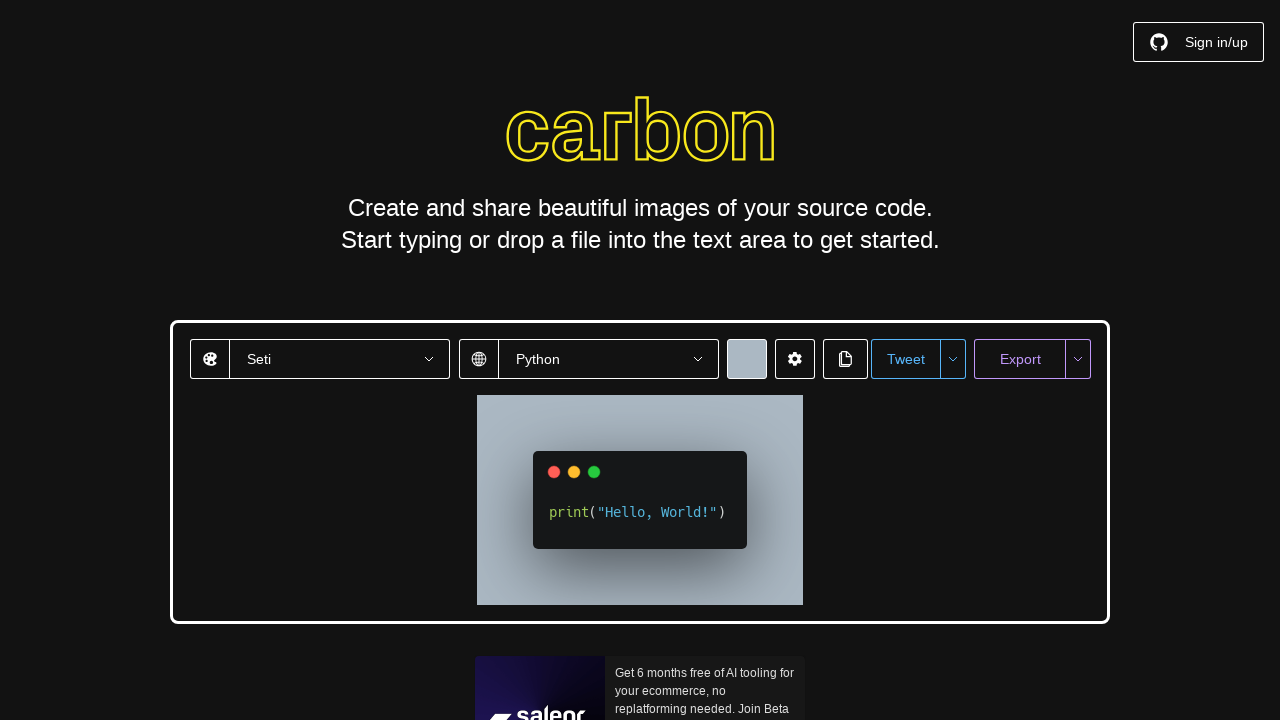

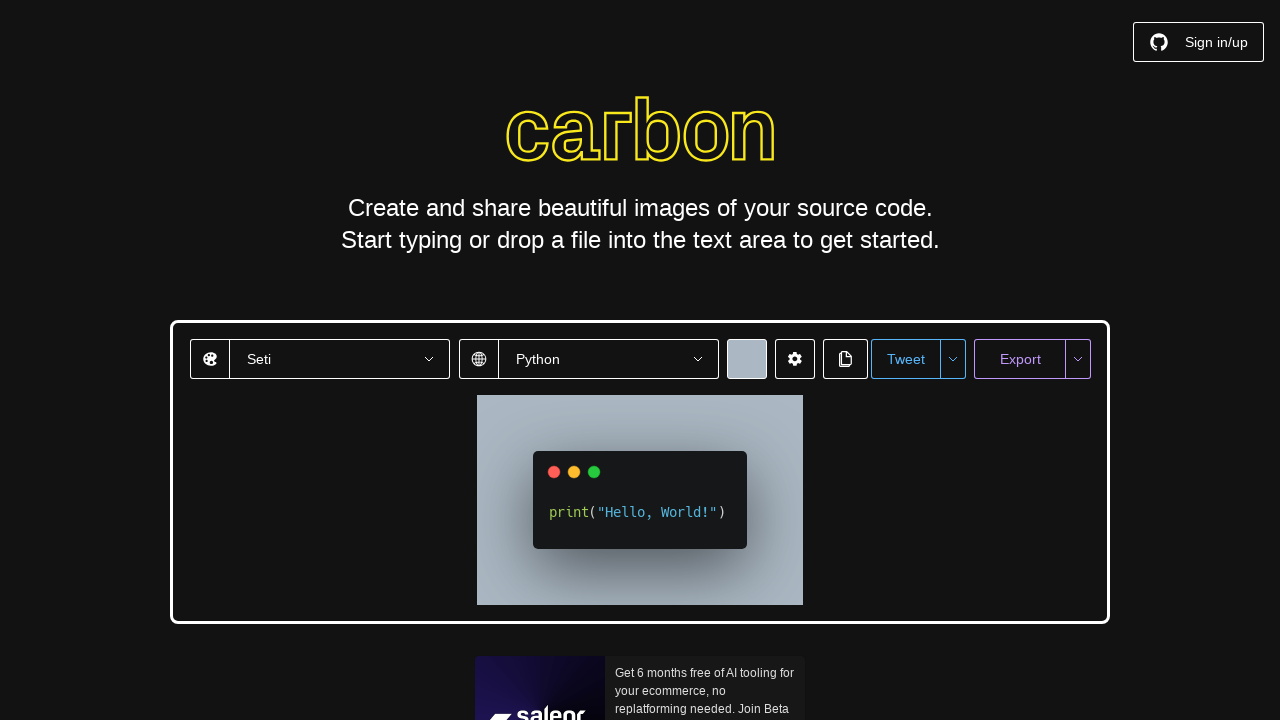